Tests dynamic loading functionality by clicking the Start button and verifying that "Hello World!" text appears after the loading indicator disappears

Starting URL: https://automationfc.github.io/dynamic-loading/

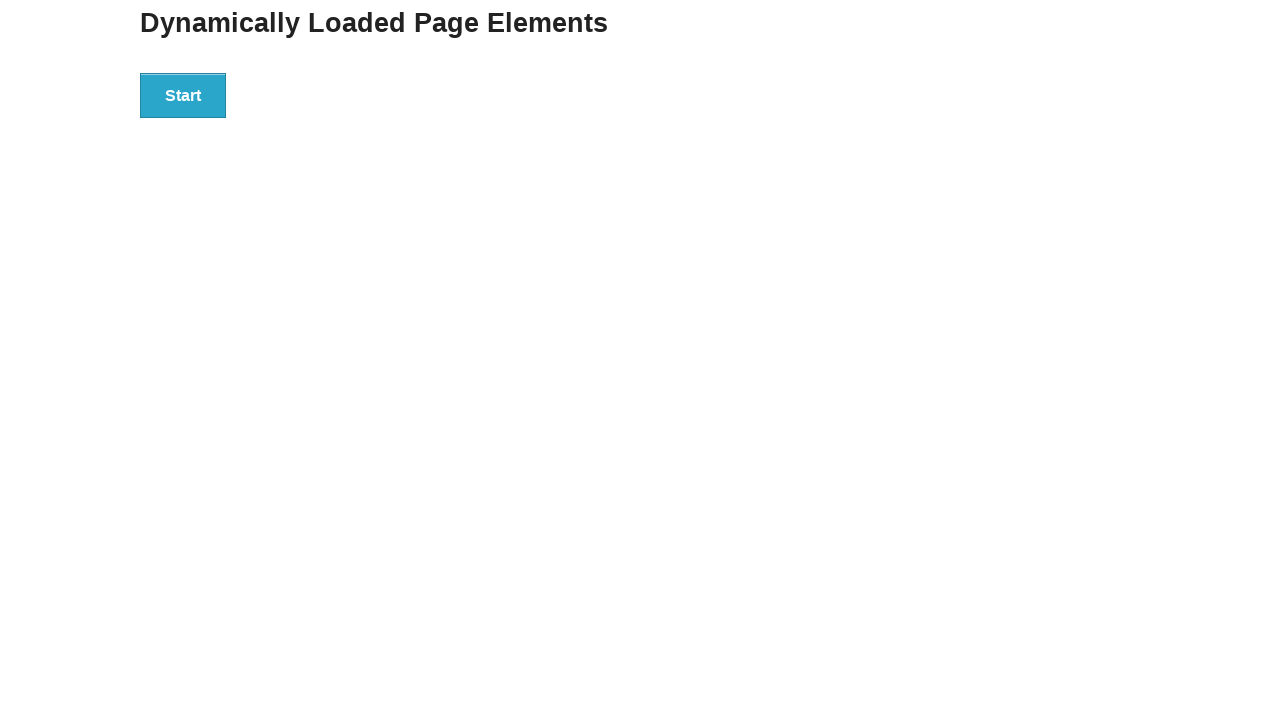

Clicked the Start button at (183, 95) on xpath=//*[text()='Start']
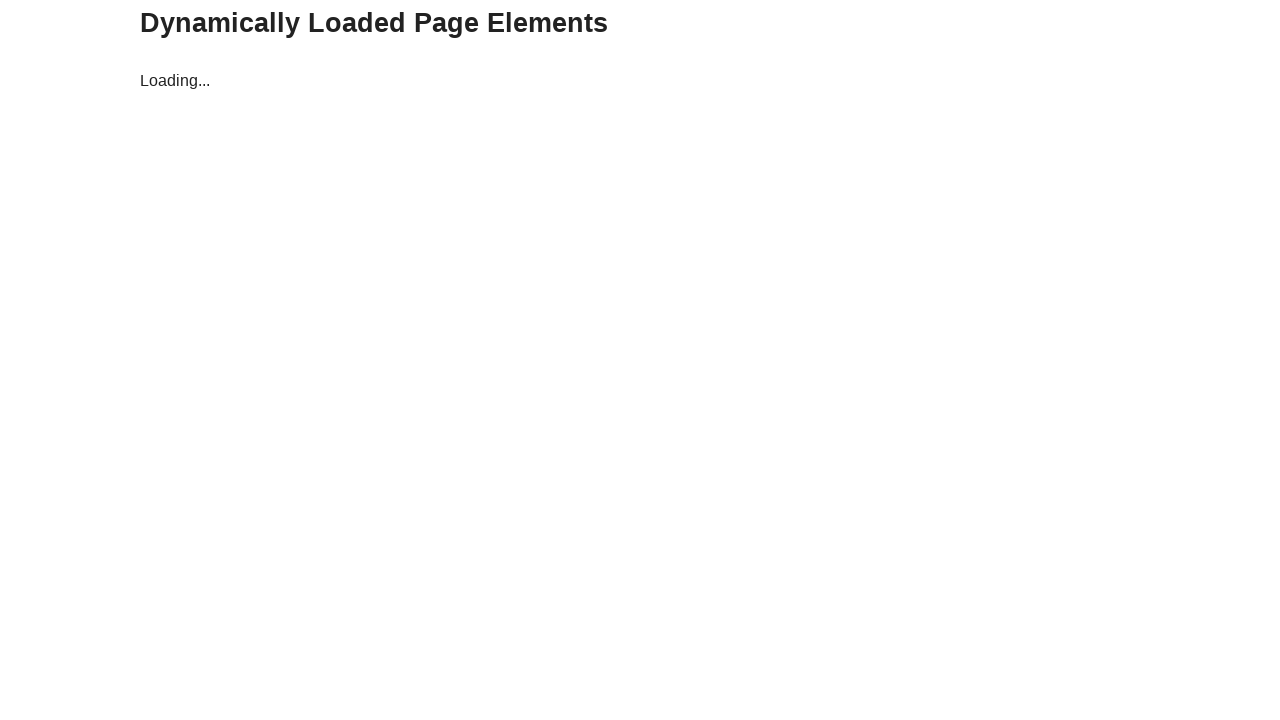

Loading indicator disappeared
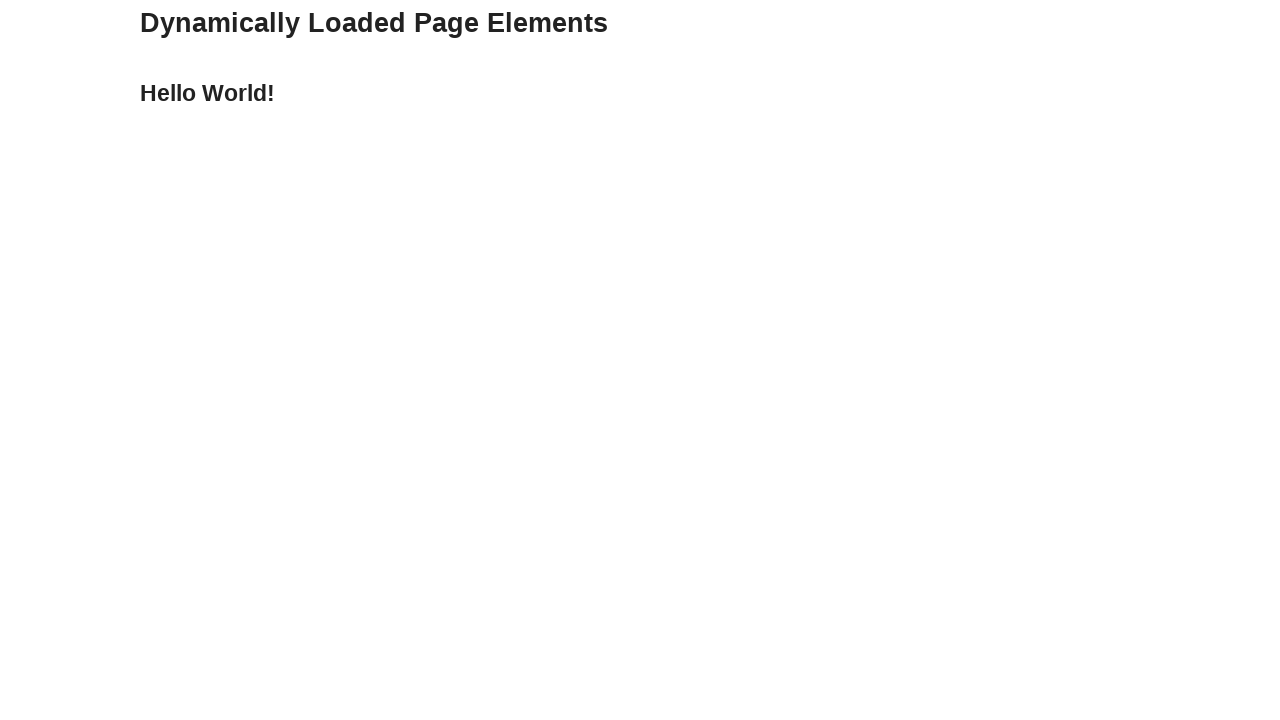

Hello World! text appeared and is visible
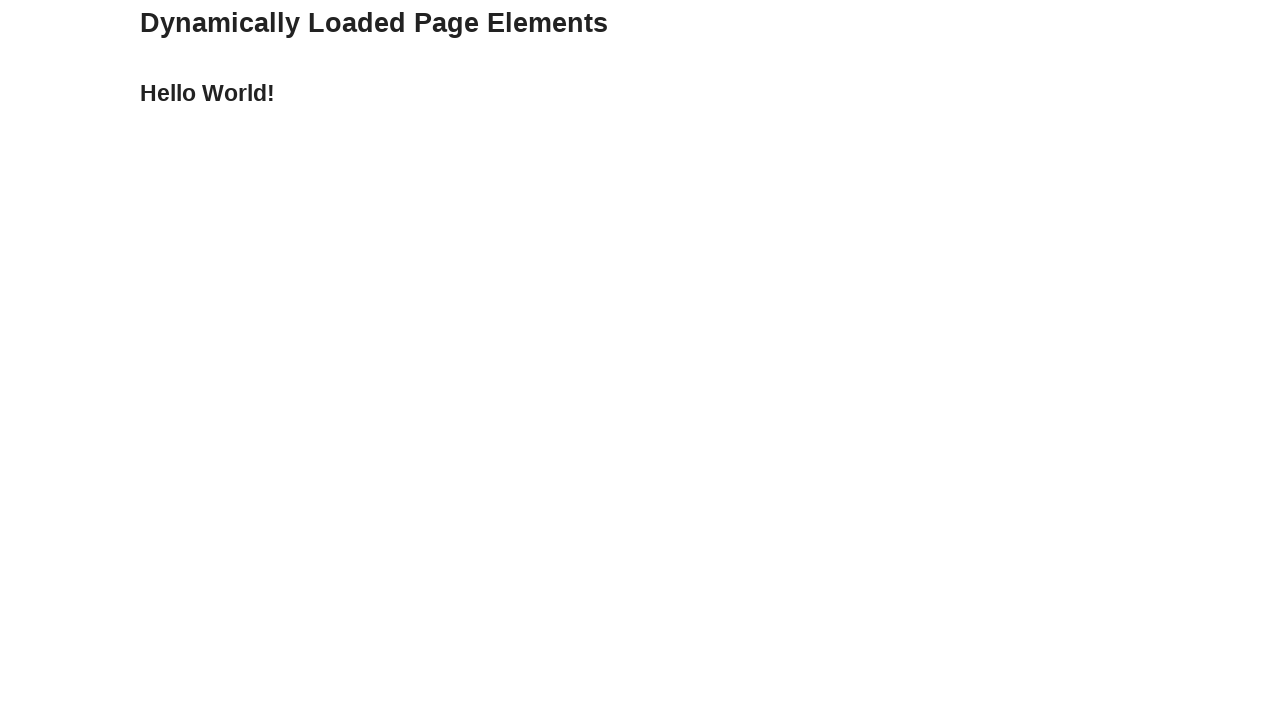

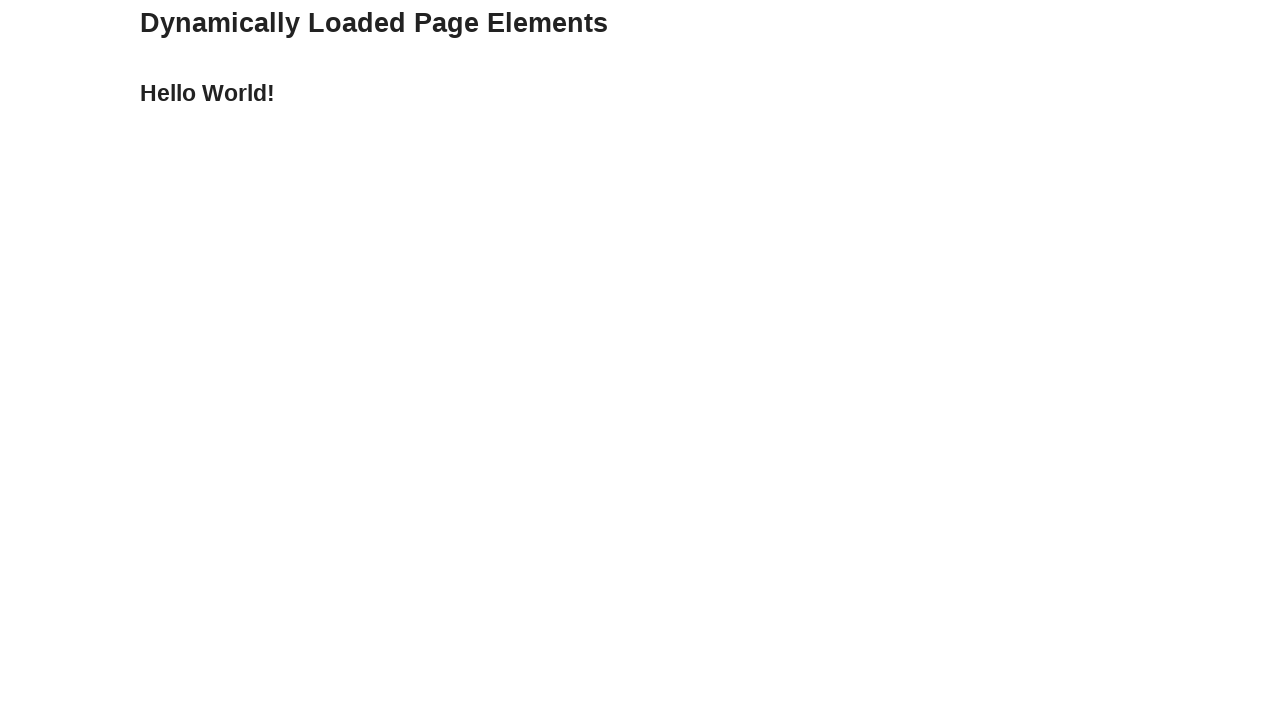